Tests filtering to display only completed items

Starting URL: https://demo.playwright.dev/todomvc

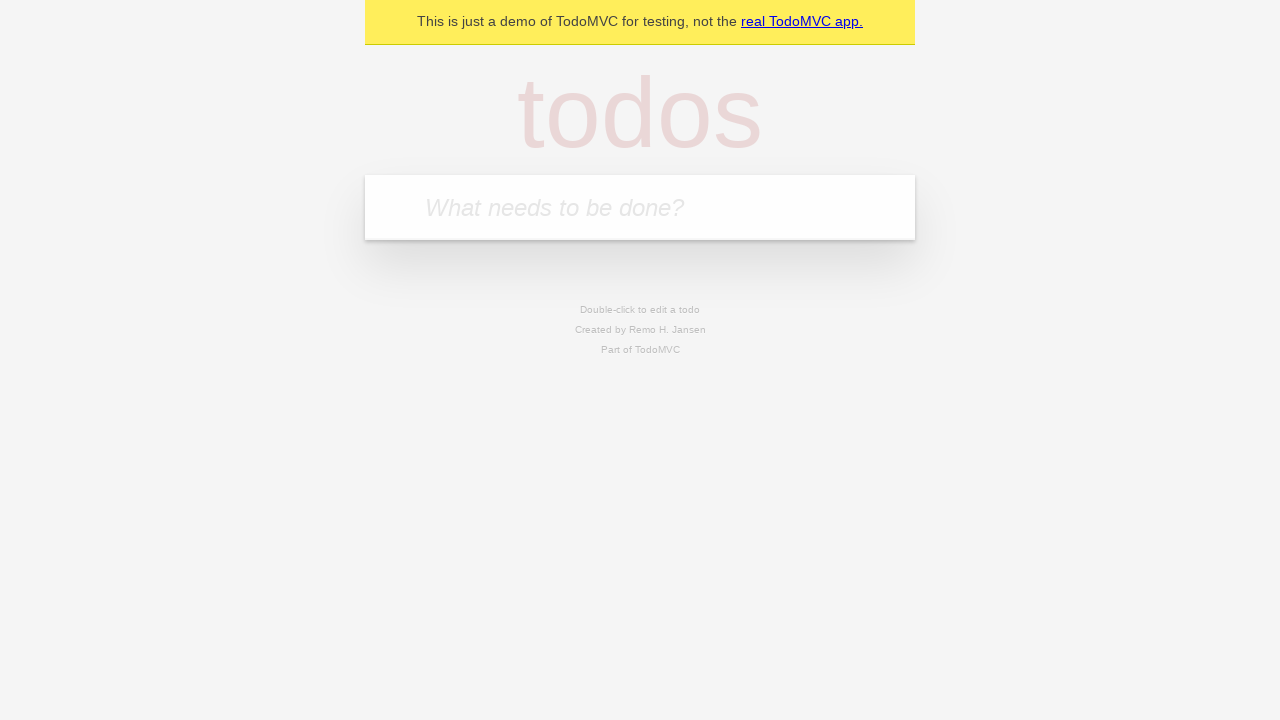

Filled new todo field with 'buy some cheese' on .new-todo
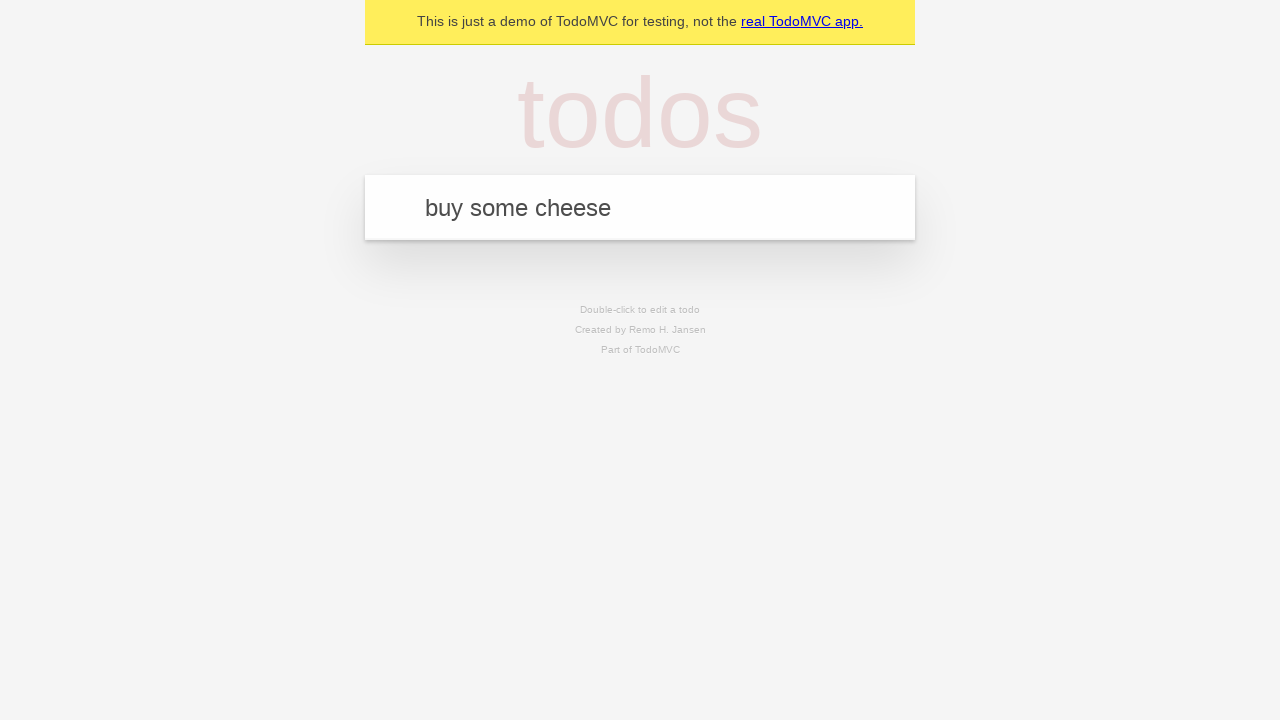

Pressed Enter to add first todo on .new-todo
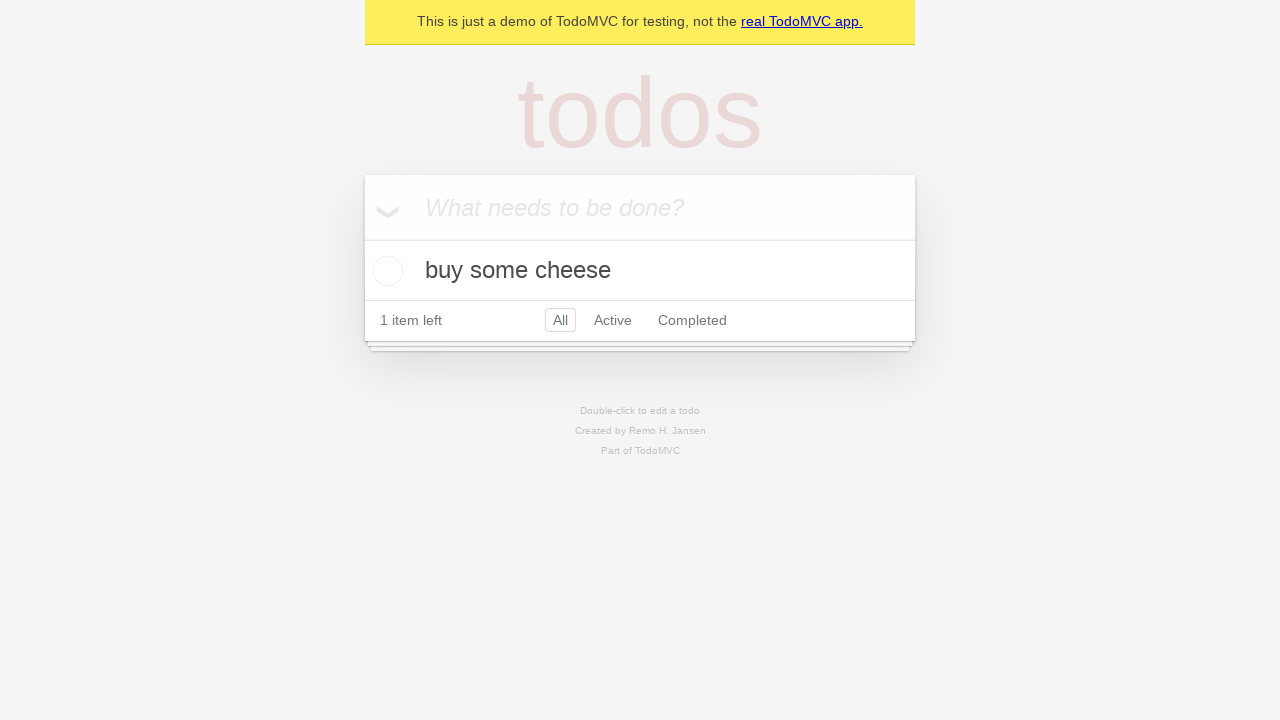

Filled new todo field with 'feed the cat' on .new-todo
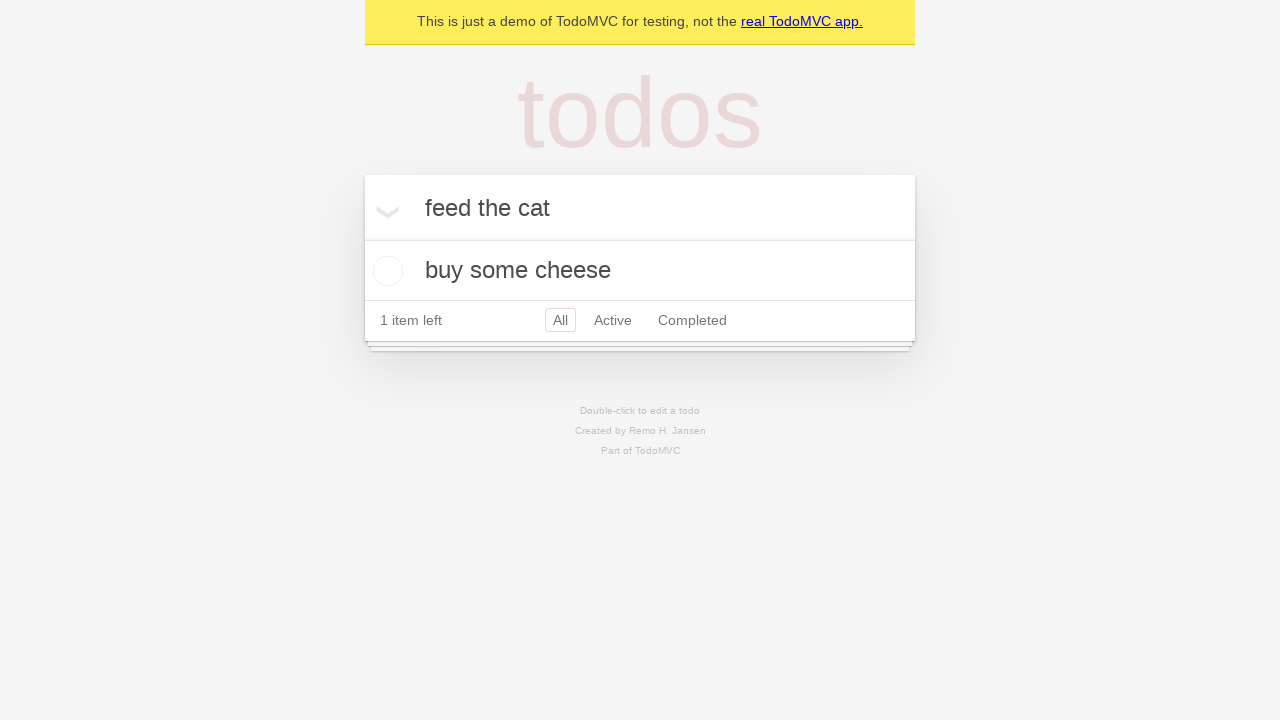

Pressed Enter to add second todo on .new-todo
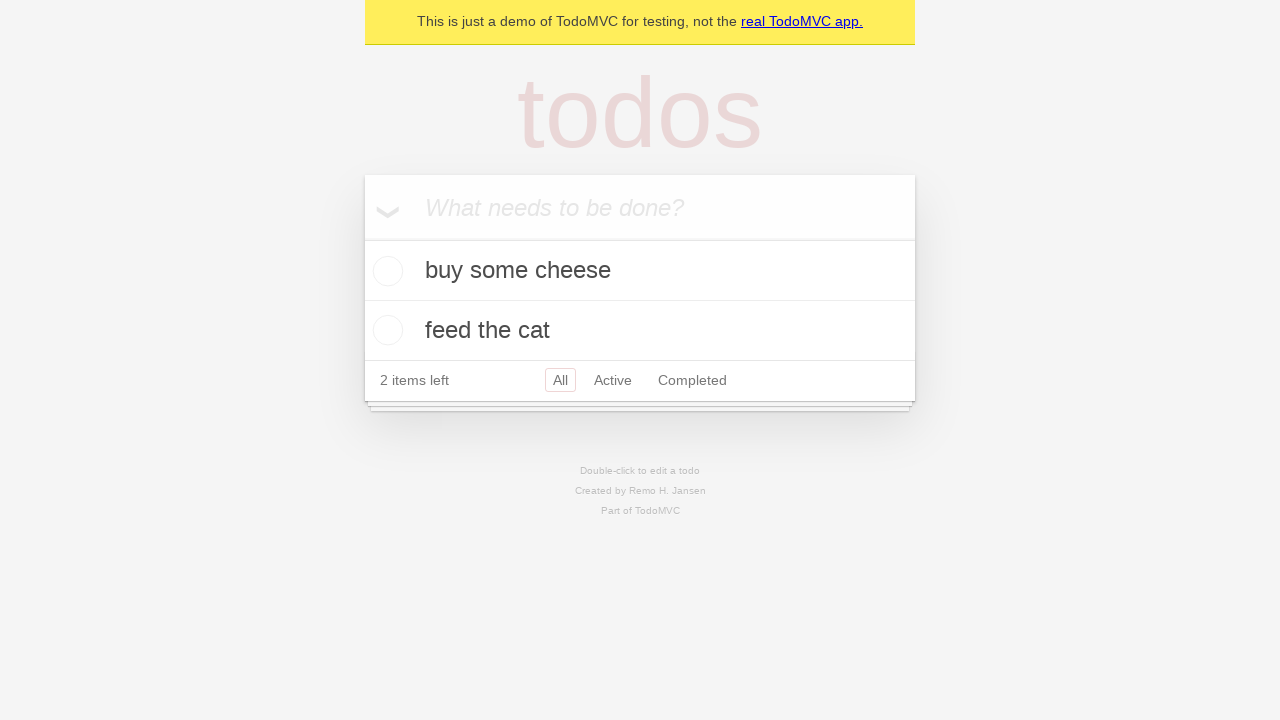

Filled new todo field with 'book a doctors appointment' on .new-todo
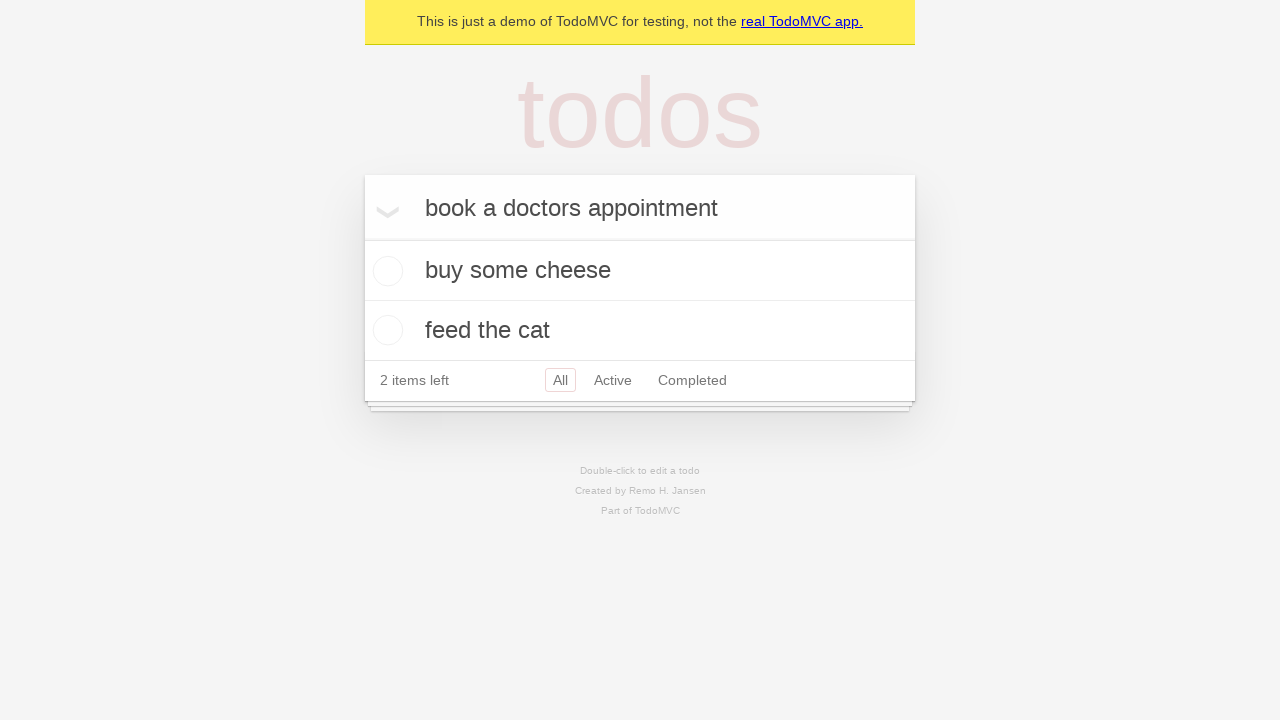

Pressed Enter to add third todo on .new-todo
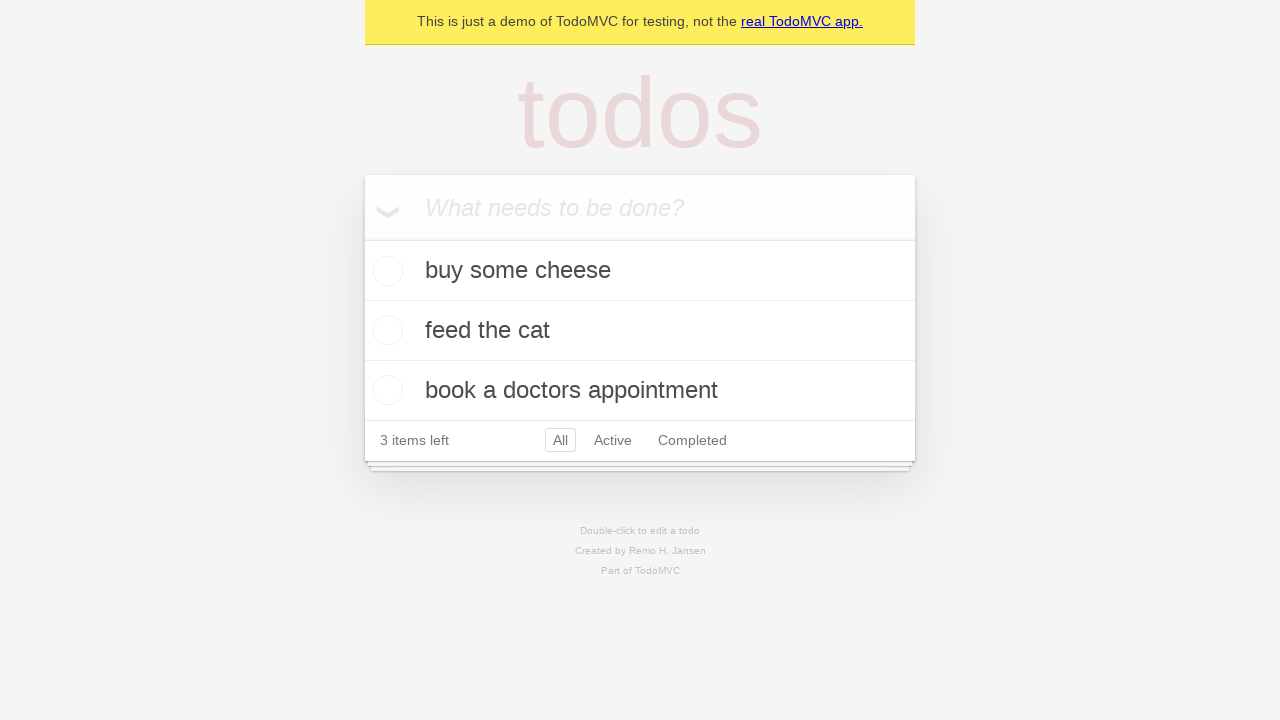

Waited for all three todo items to load
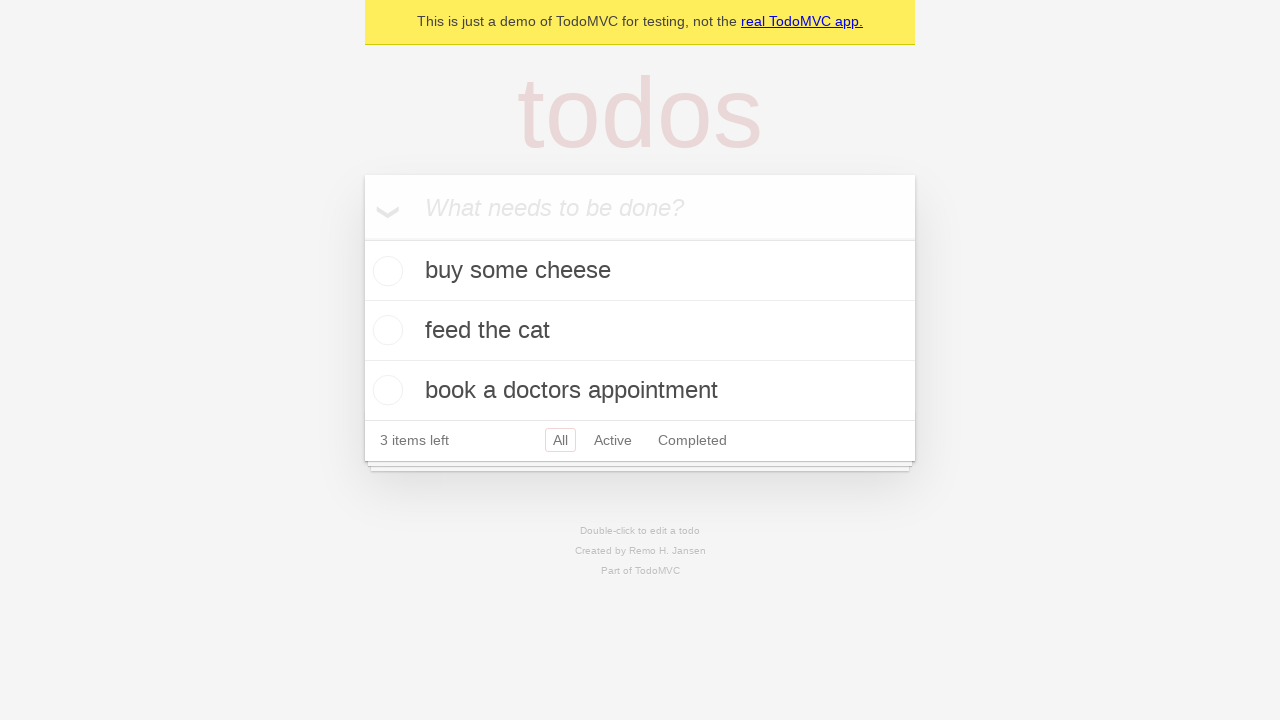

Marked second todo as completed at (385, 330) on .todo-list li .toggle >> nth=1
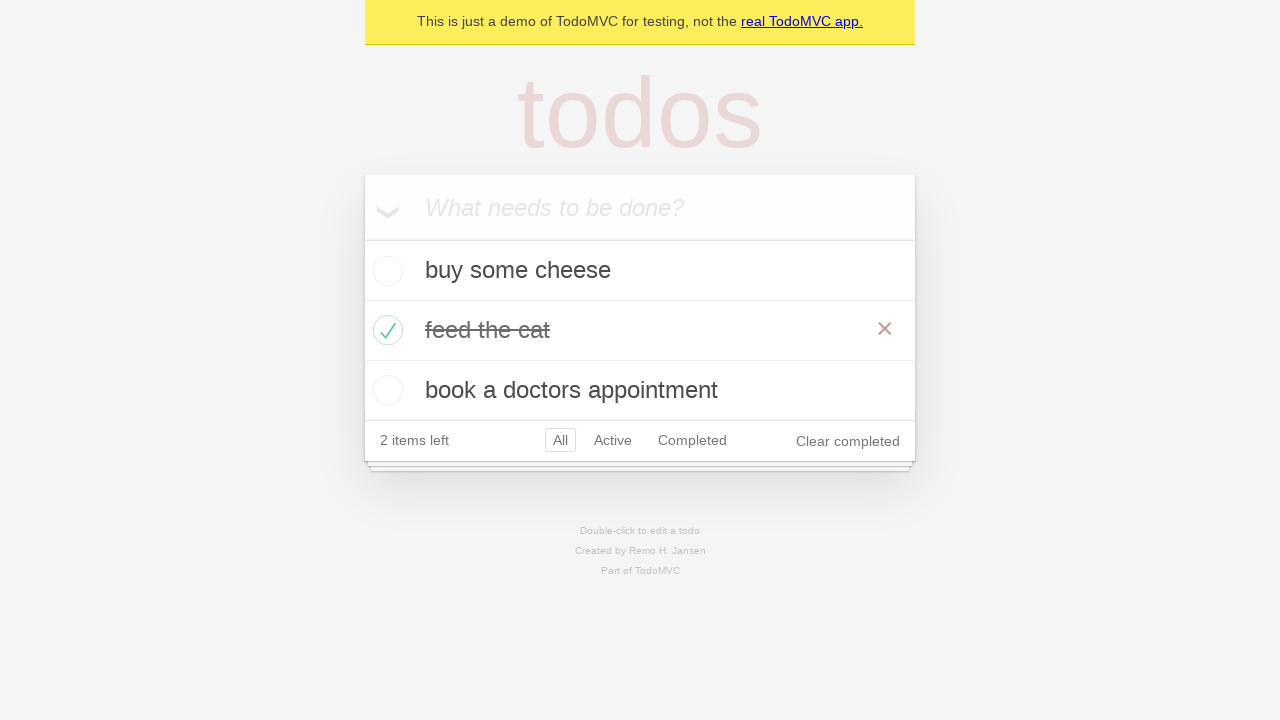

Clicked Completed filter to display only completed items at (692, 440) on .filters >> text=Completed
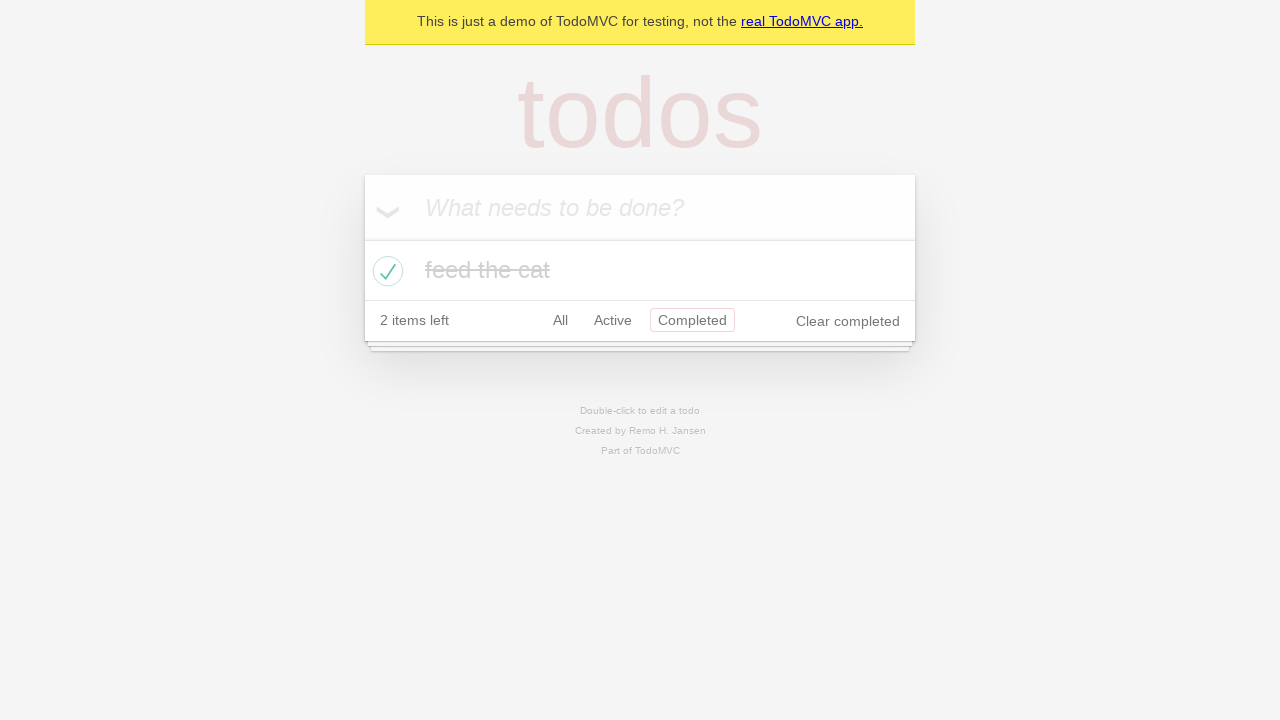

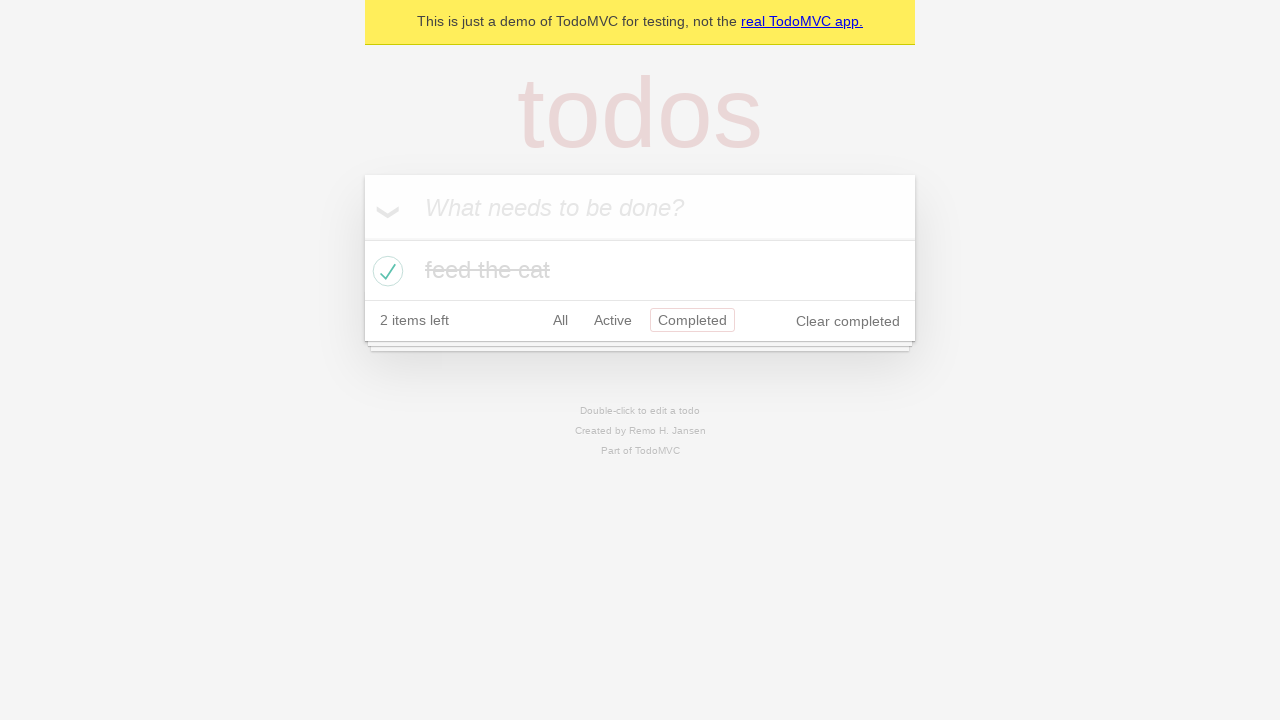